Navigates to Flipkart search results page for Rolex watches and waits for the page to load

Starting URL: https://www.flipkart.com/search?q=rolex%20watches&otracker=search&otracker1=search&marketplace=FLIPKART&as-show=on&as=off

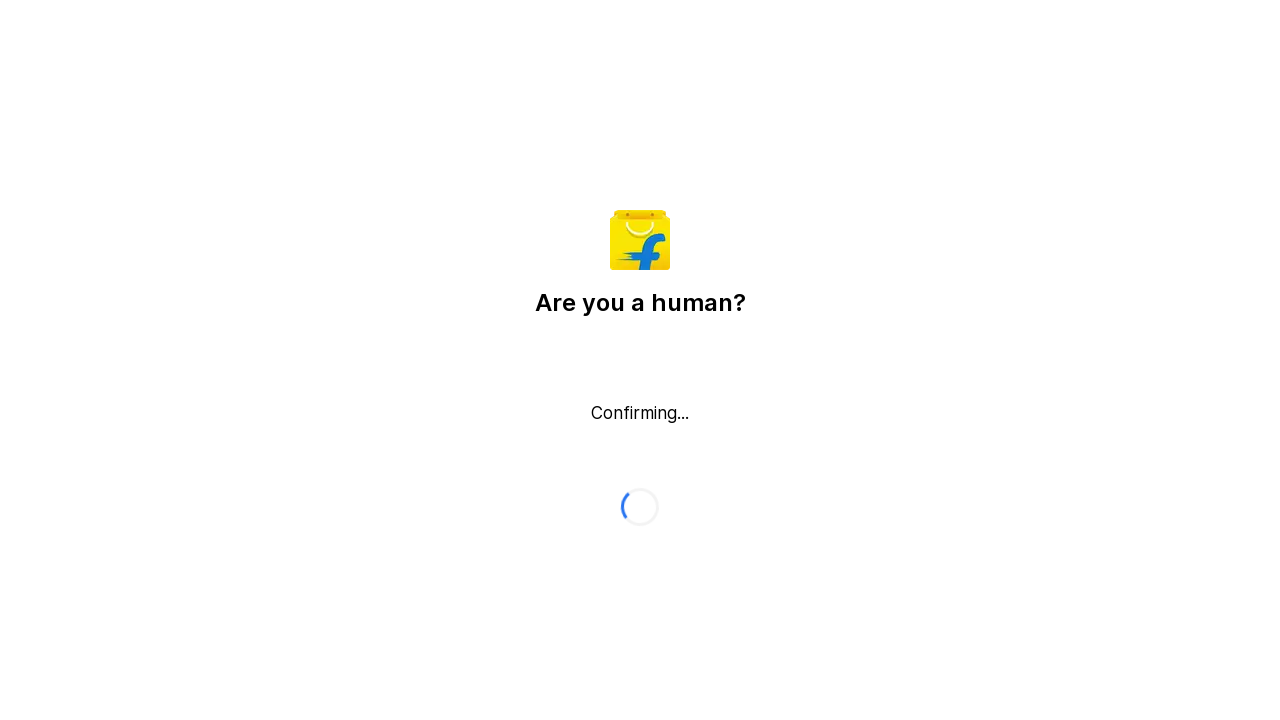

Waited for page to reach networkidle state - Flipkart search results for Rolex watches loaded
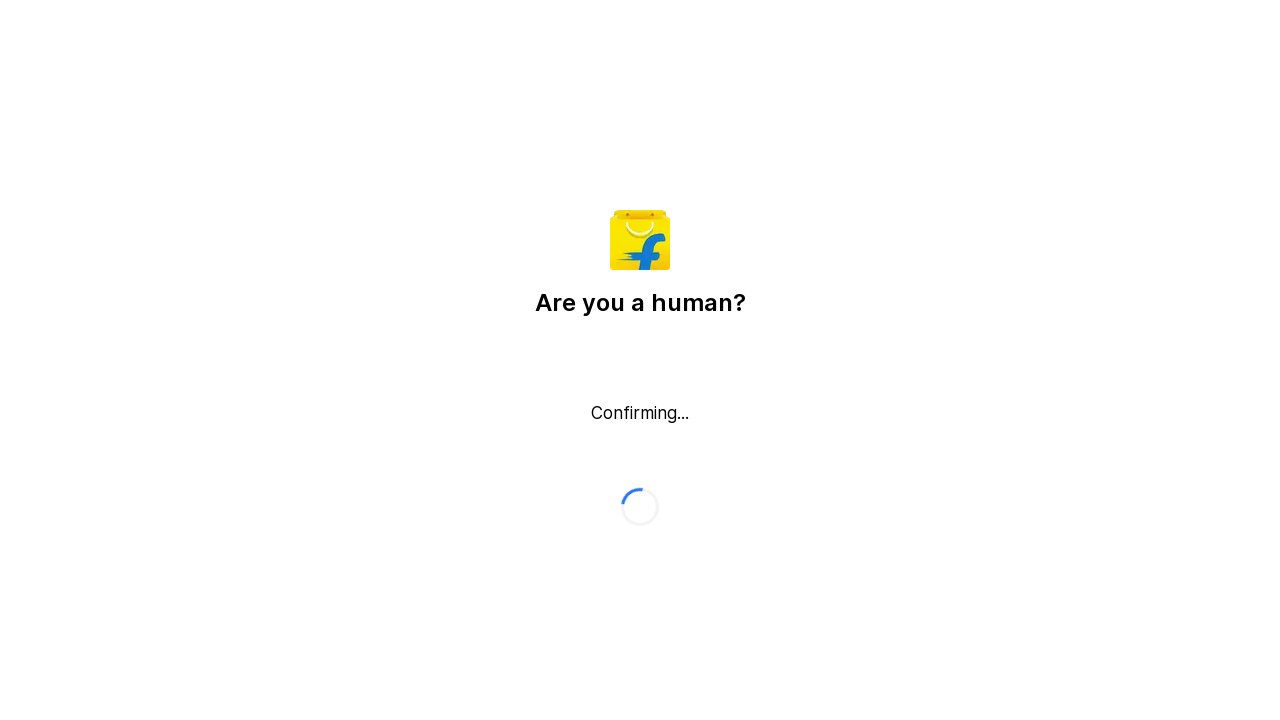

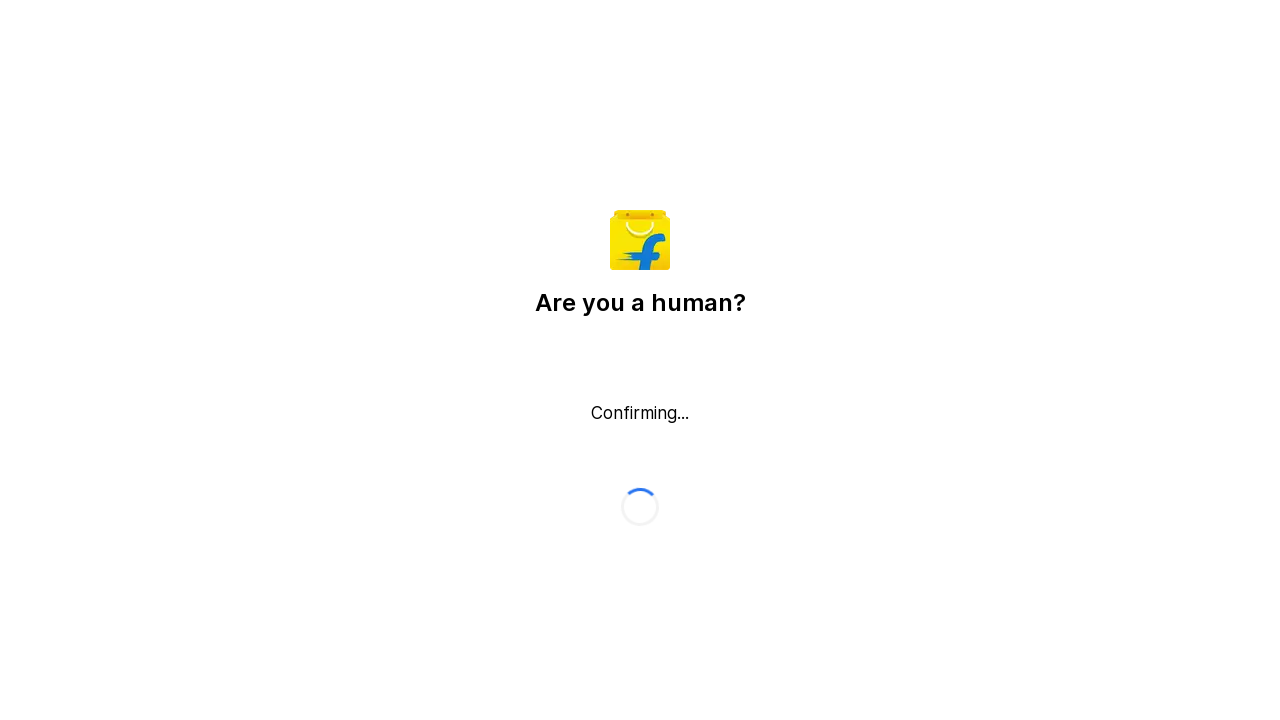